Tests infinite scroll functionality by clicking the Infinite Scroll link, scrolling down multiple times, and scrolling to a specific element

Starting URL: https://the-internet.herokuapp.com/

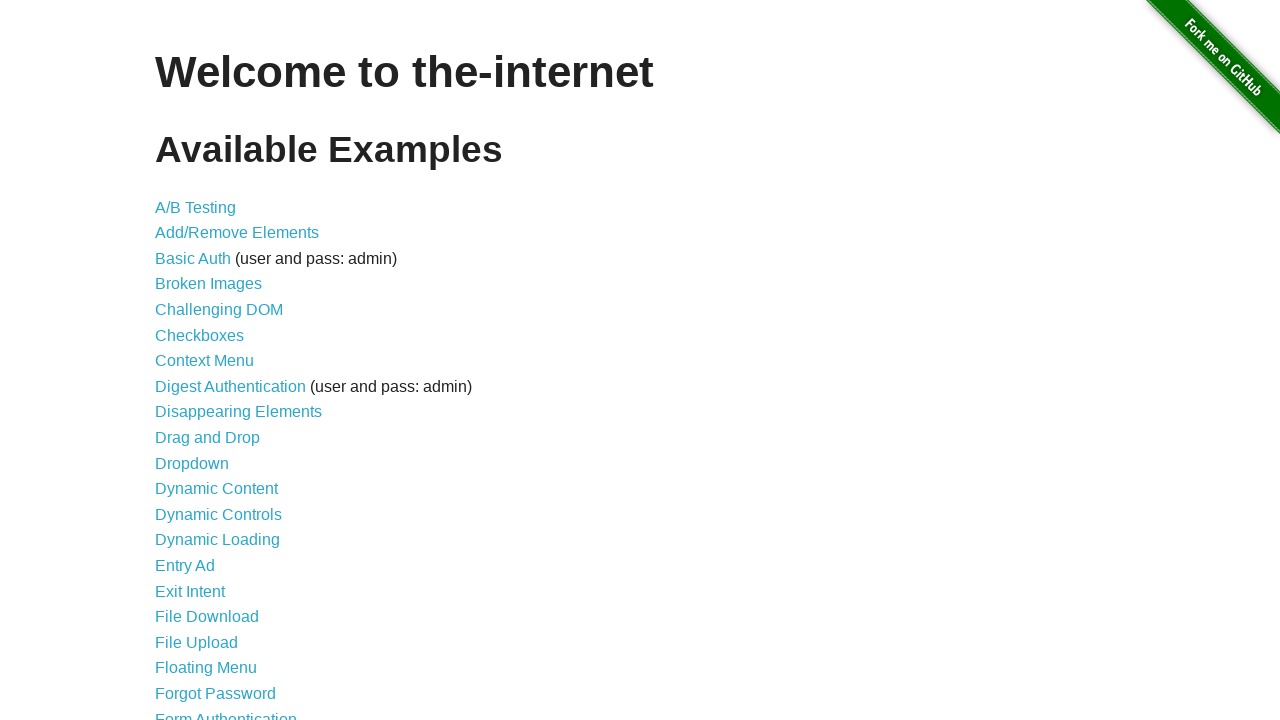

Clicked the 'Infinite Scroll' link at (201, 360) on a:text('Infinite Scroll')
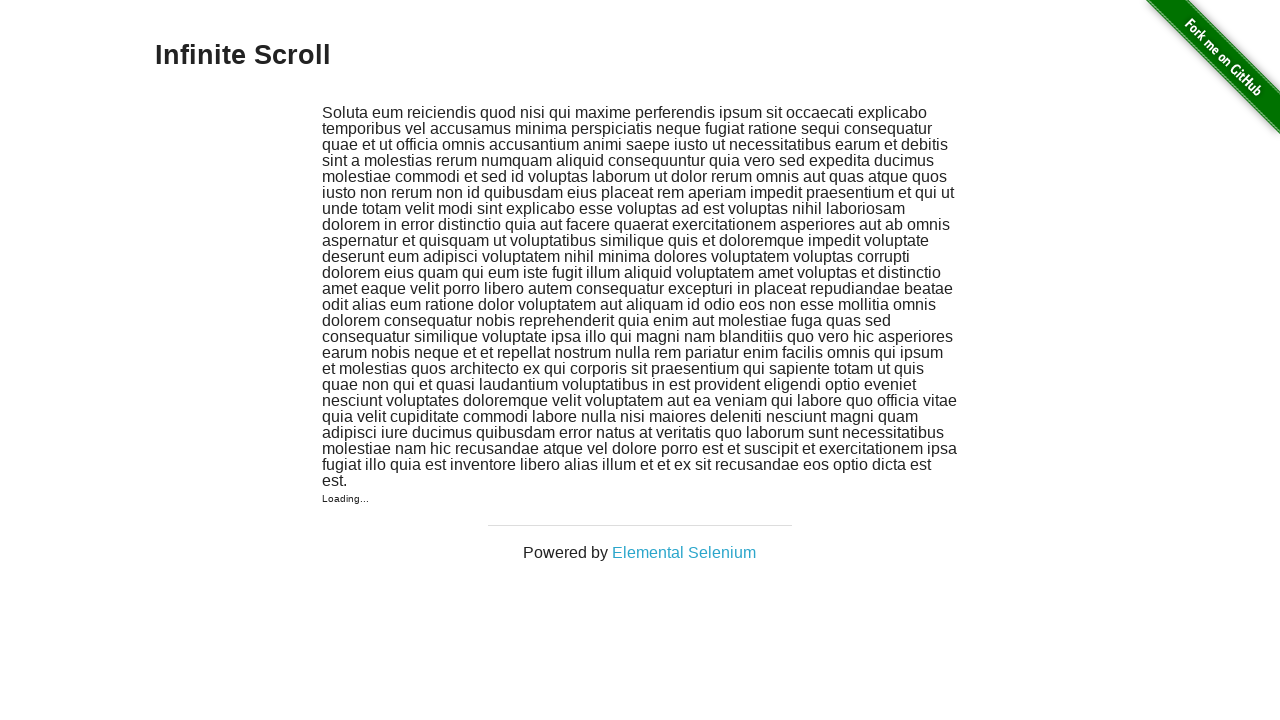

Infinite scroll page loaded
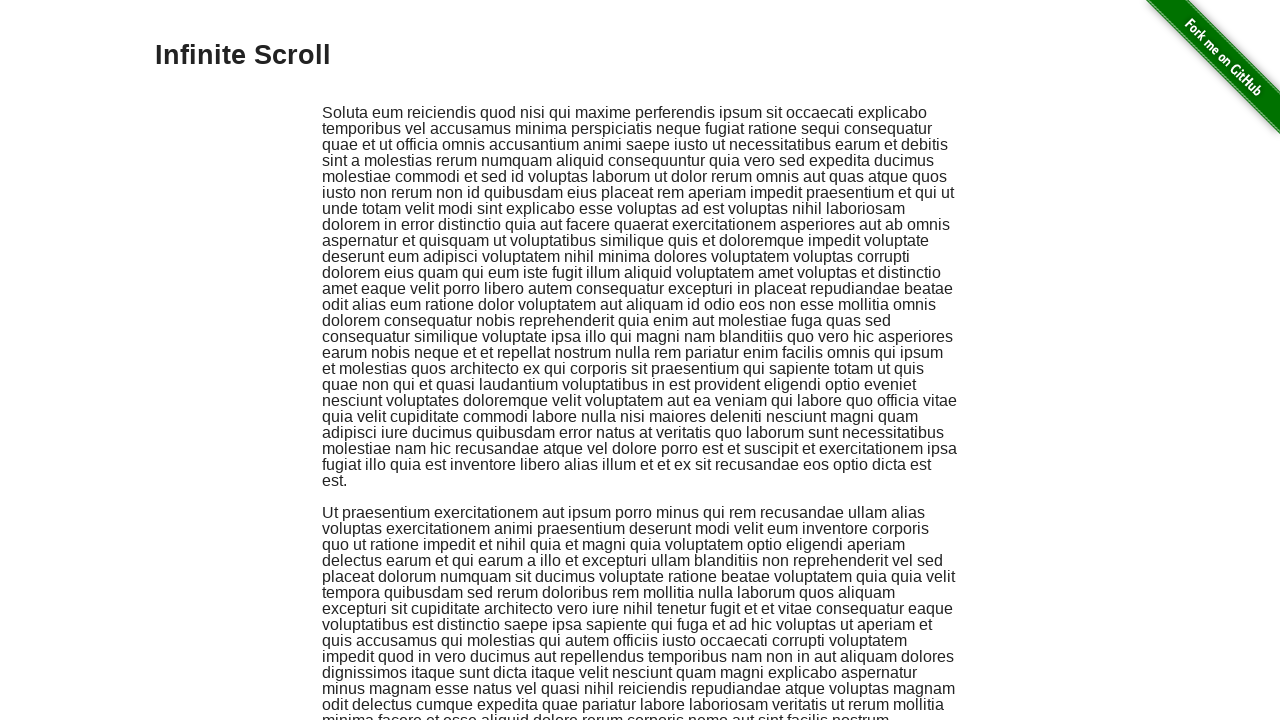

Scrolled down 500 pixels (iteration 1/11)
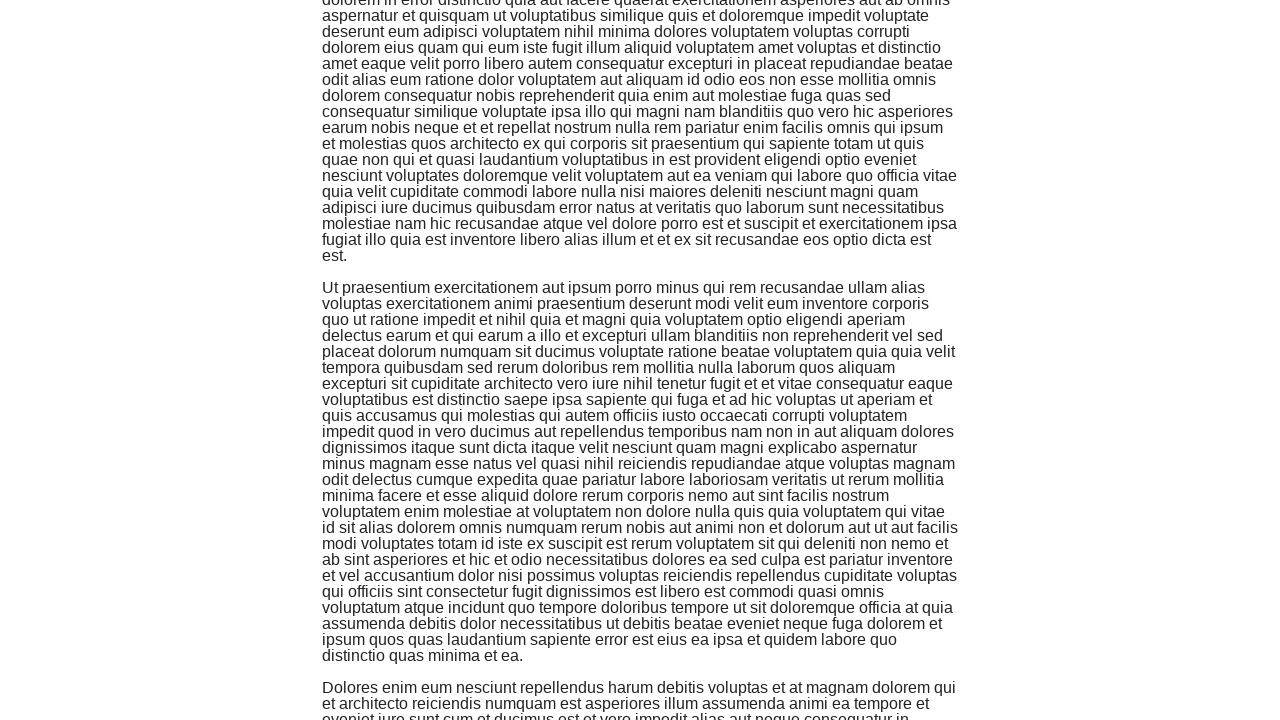

Waited 1 second after scrolling
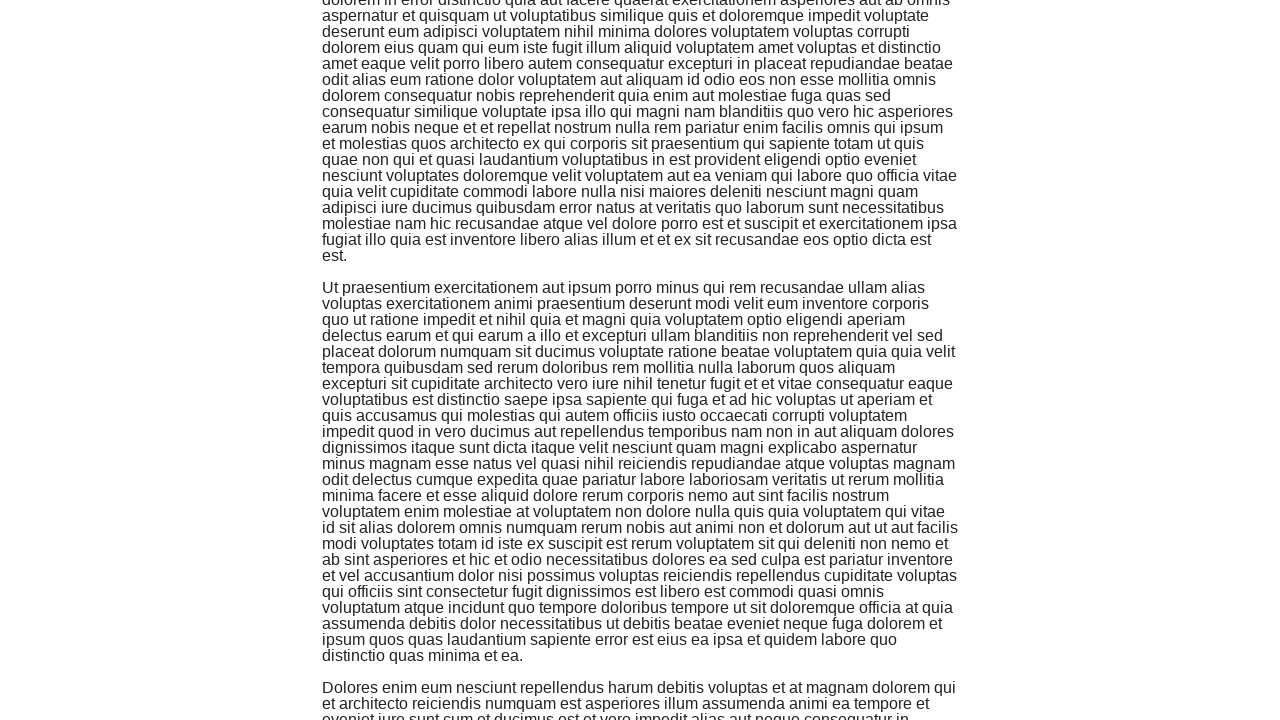

Scrolled down 500 pixels (iteration 2/11)
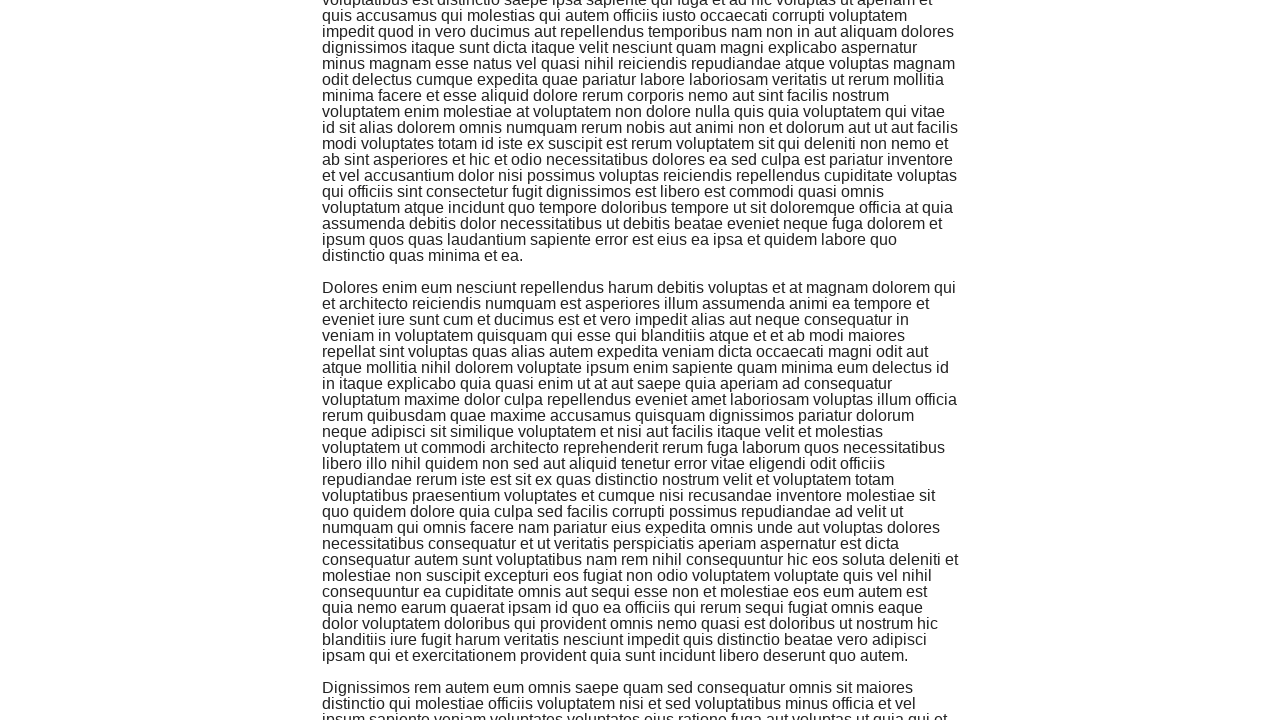

Waited 1 second after scrolling
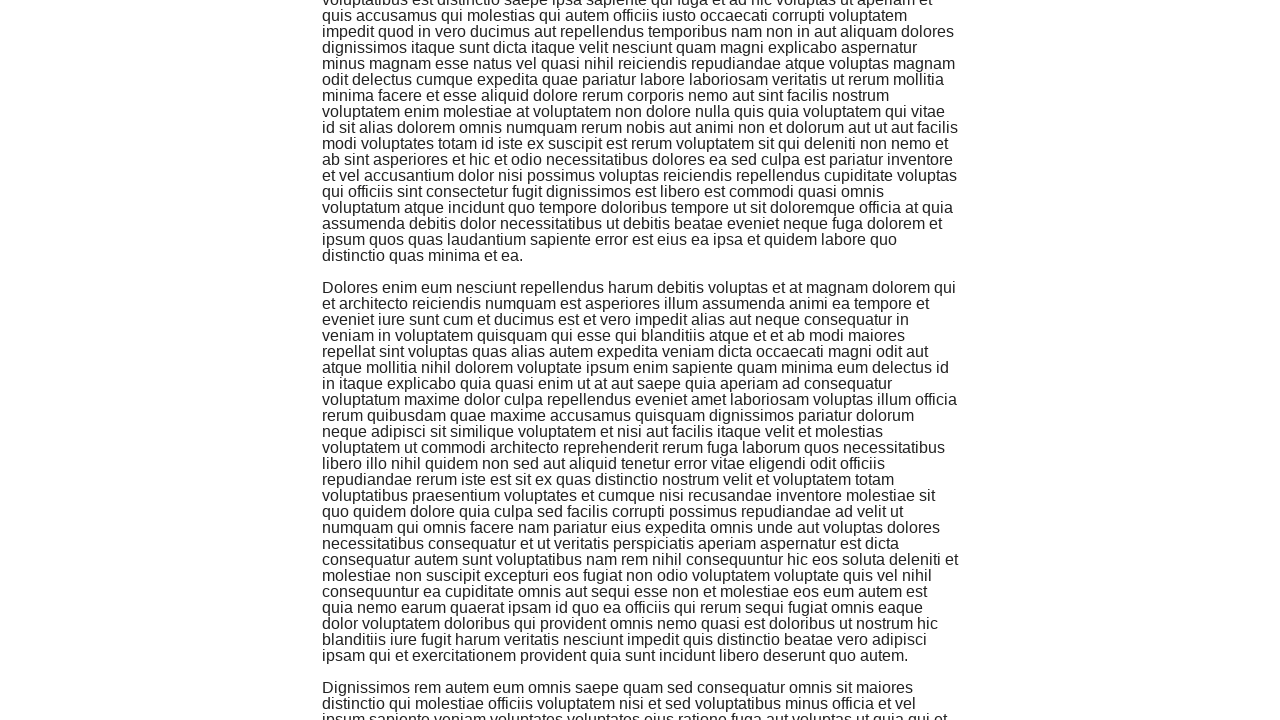

Scrolled down 500 pixels (iteration 3/11)
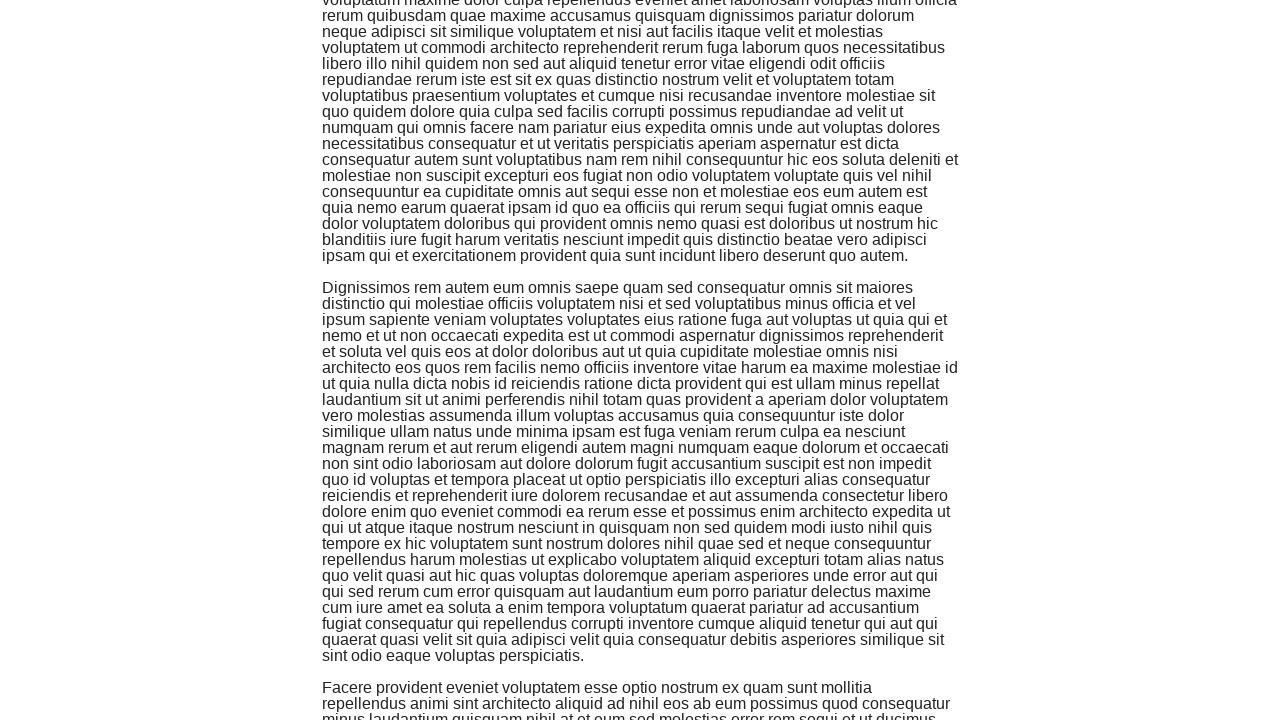

Waited 1 second after scrolling
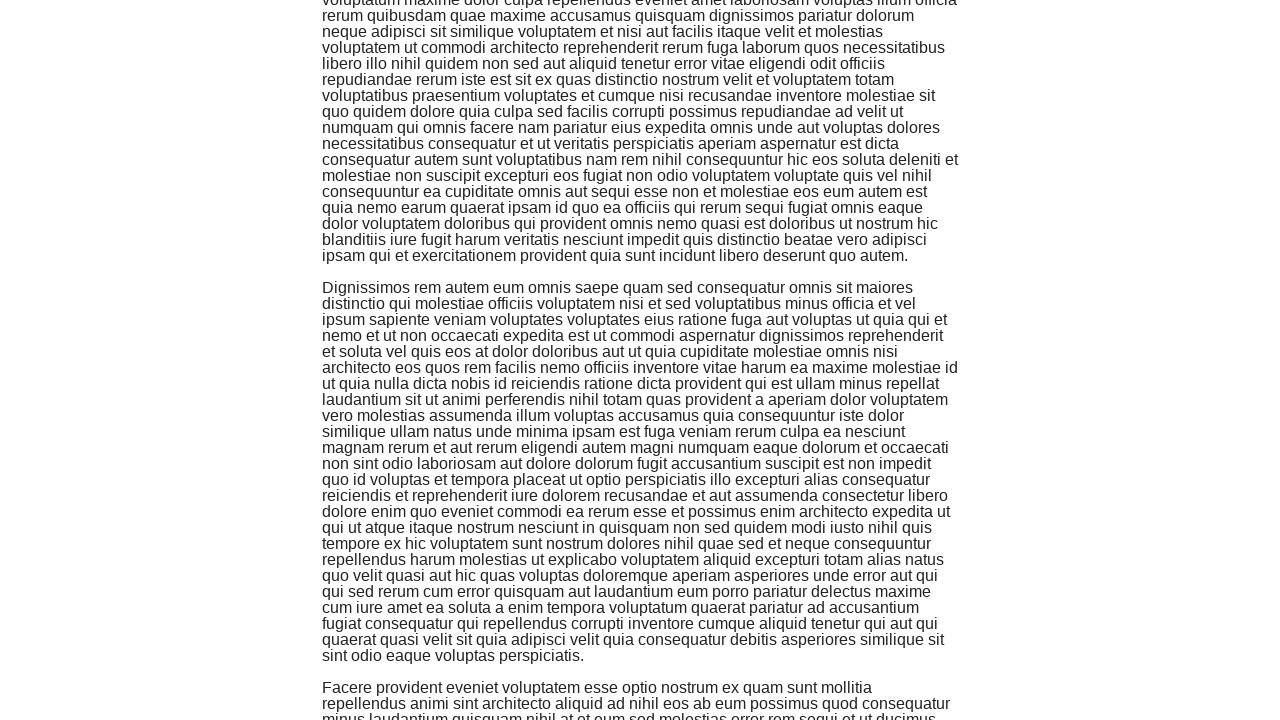

Scrolled down 500 pixels (iteration 4/11)
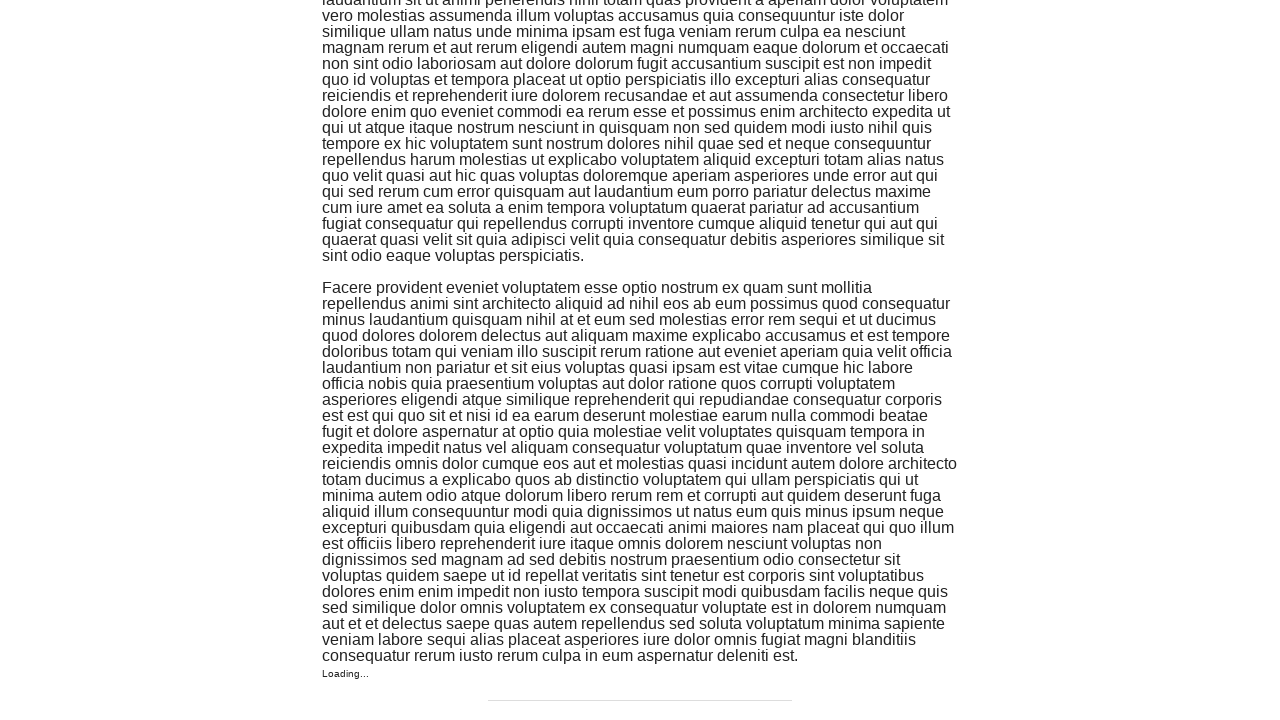

Waited 1 second after scrolling
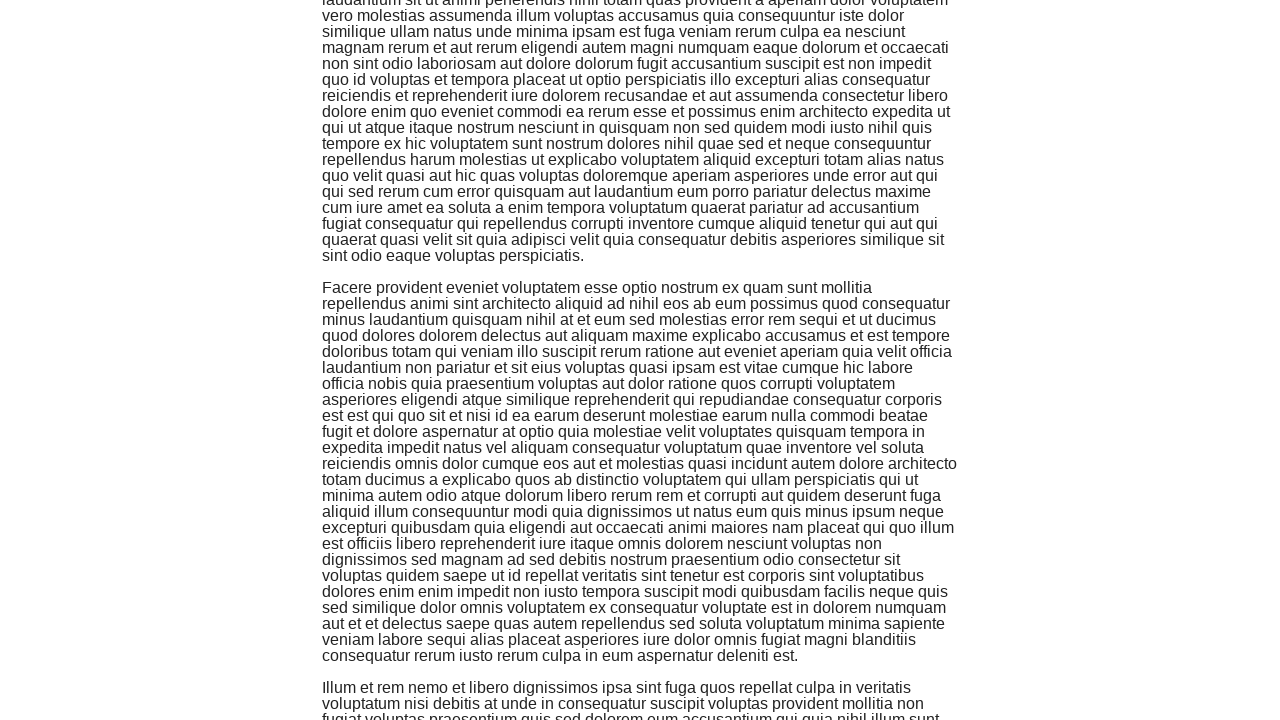

Scrolled down 500 pixels (iteration 5/11)
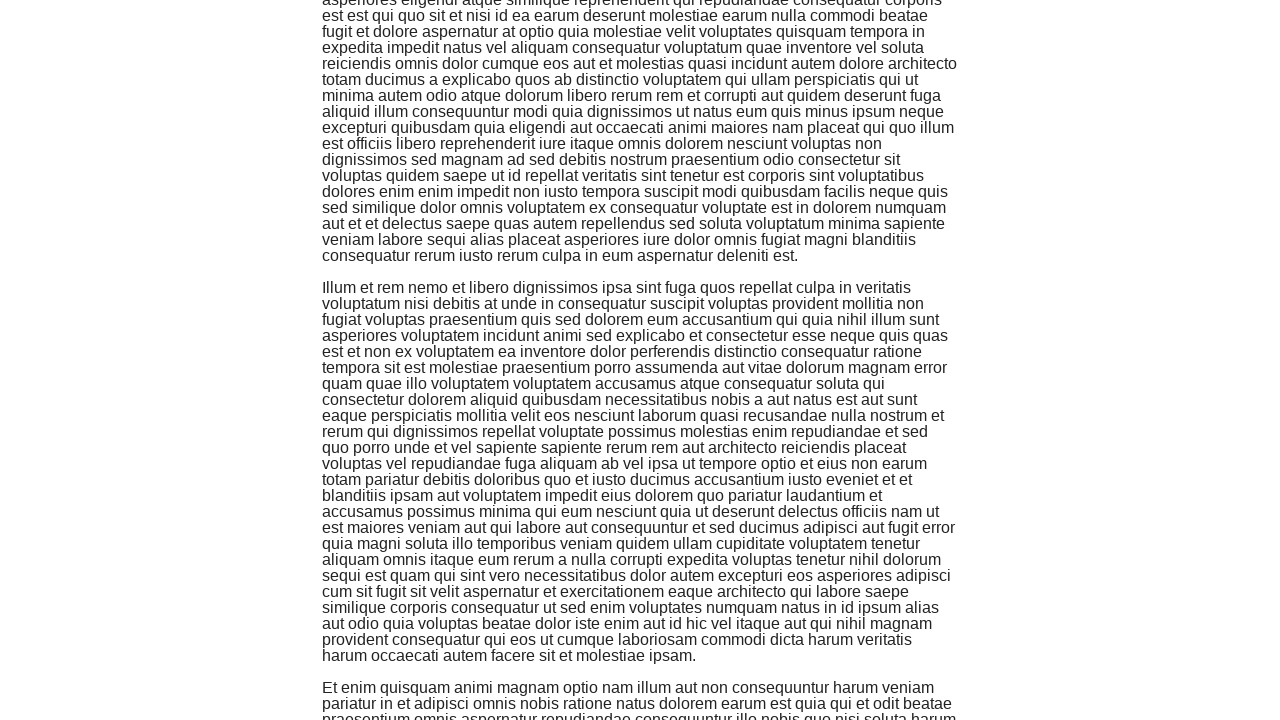

Waited 1 second after scrolling
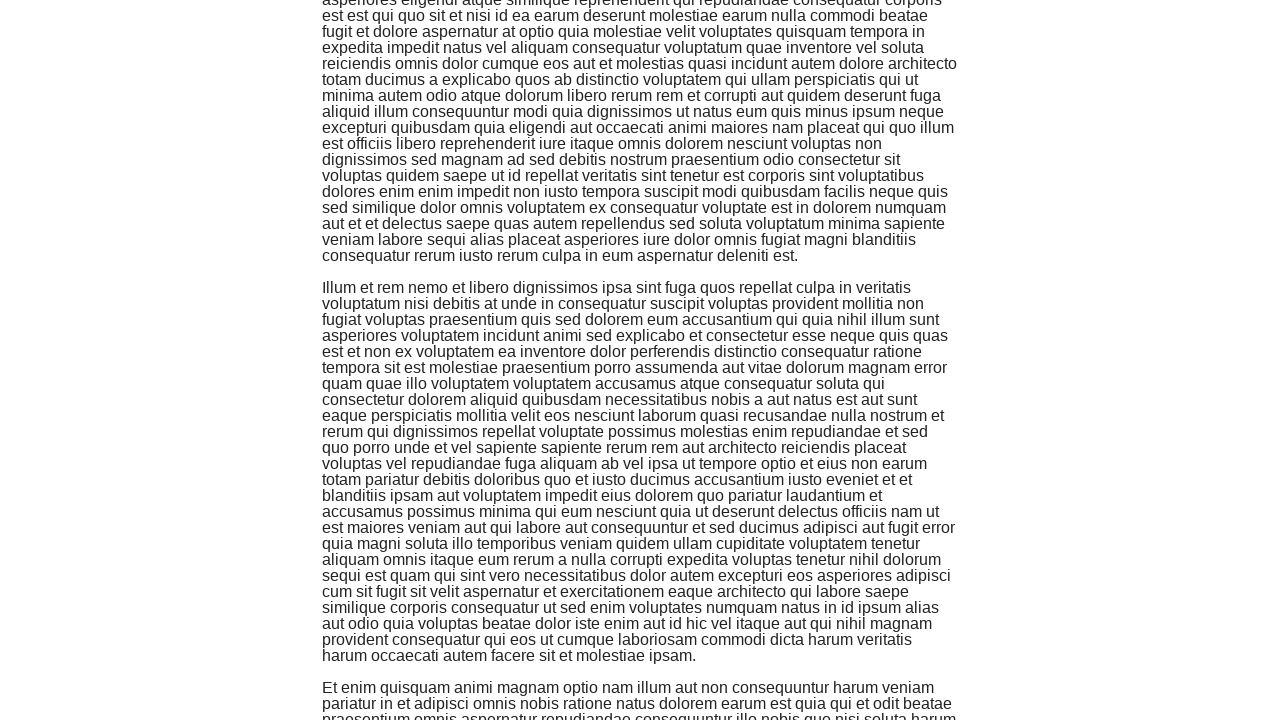

Scrolled down 500 pixels (iteration 6/11)
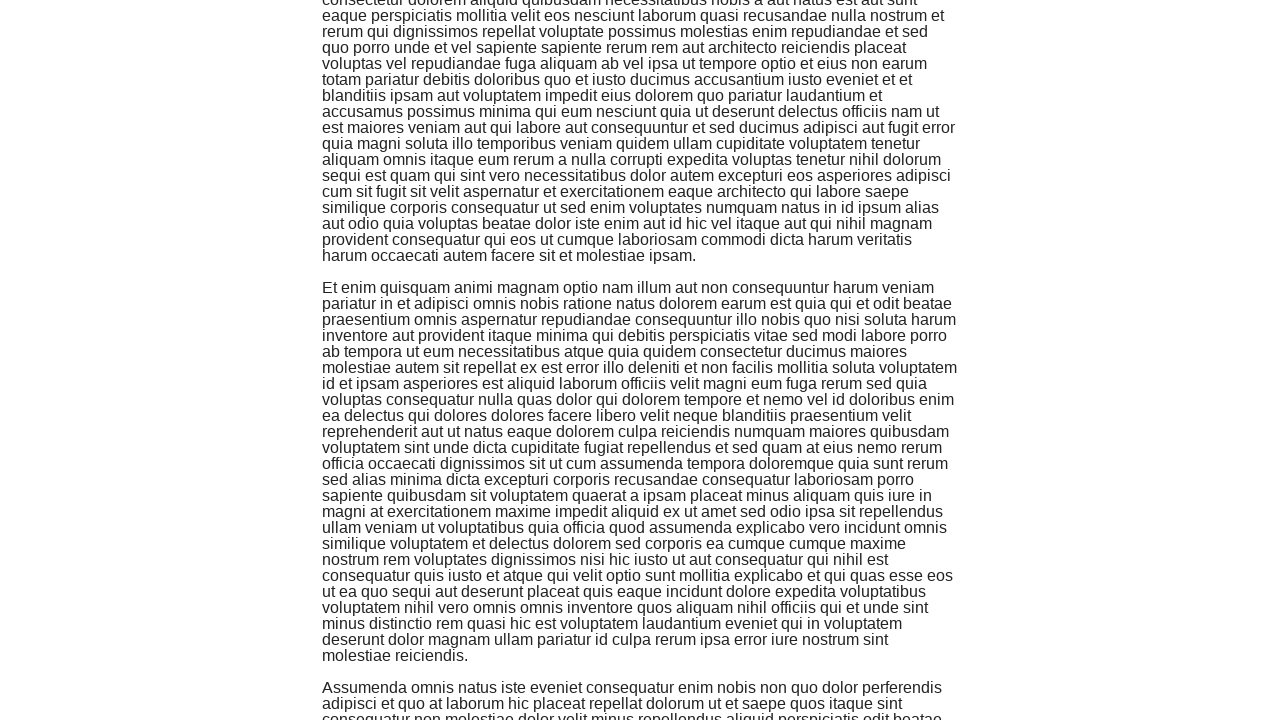

Waited 1 second after scrolling
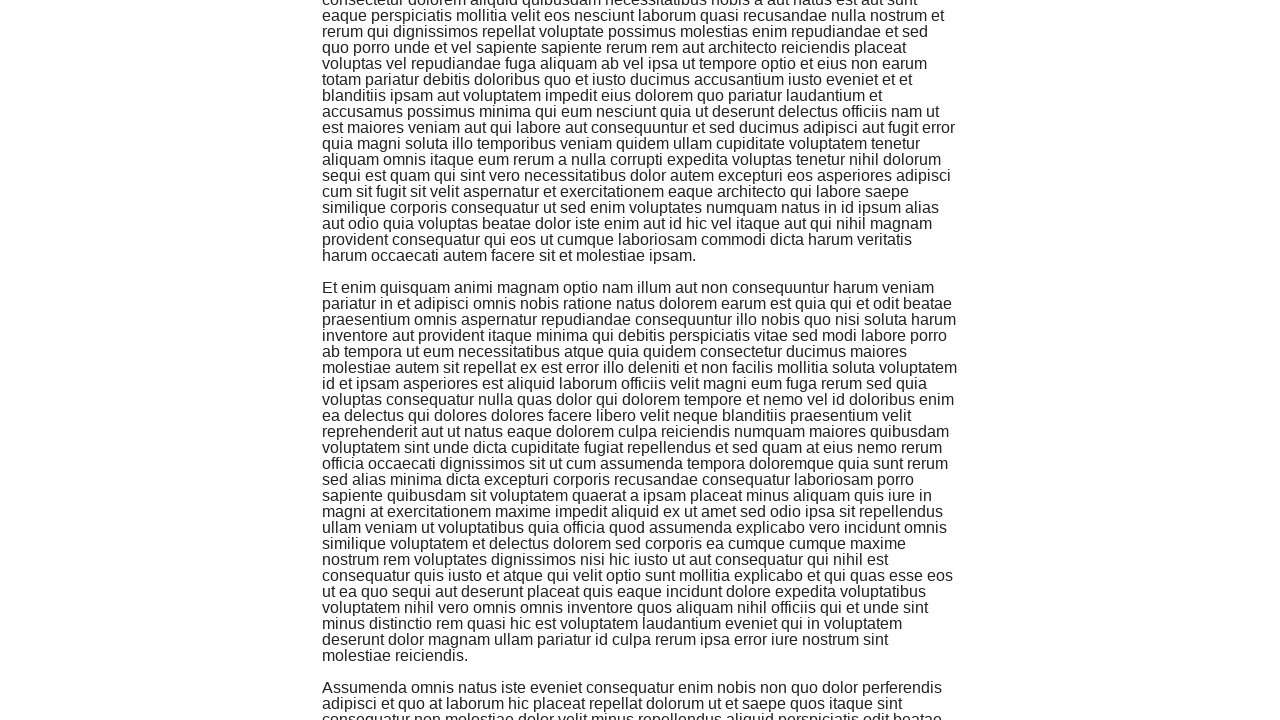

Scrolled down 500 pixels (iteration 7/11)
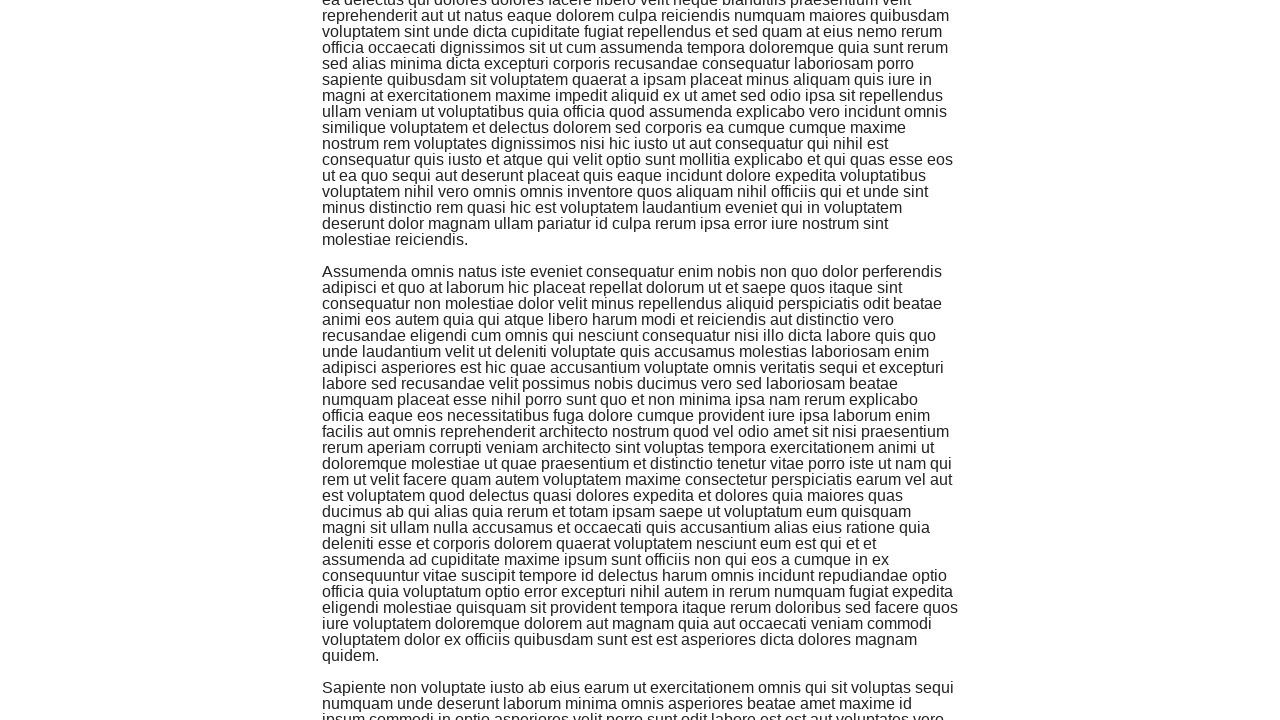

Waited 1 second after scrolling
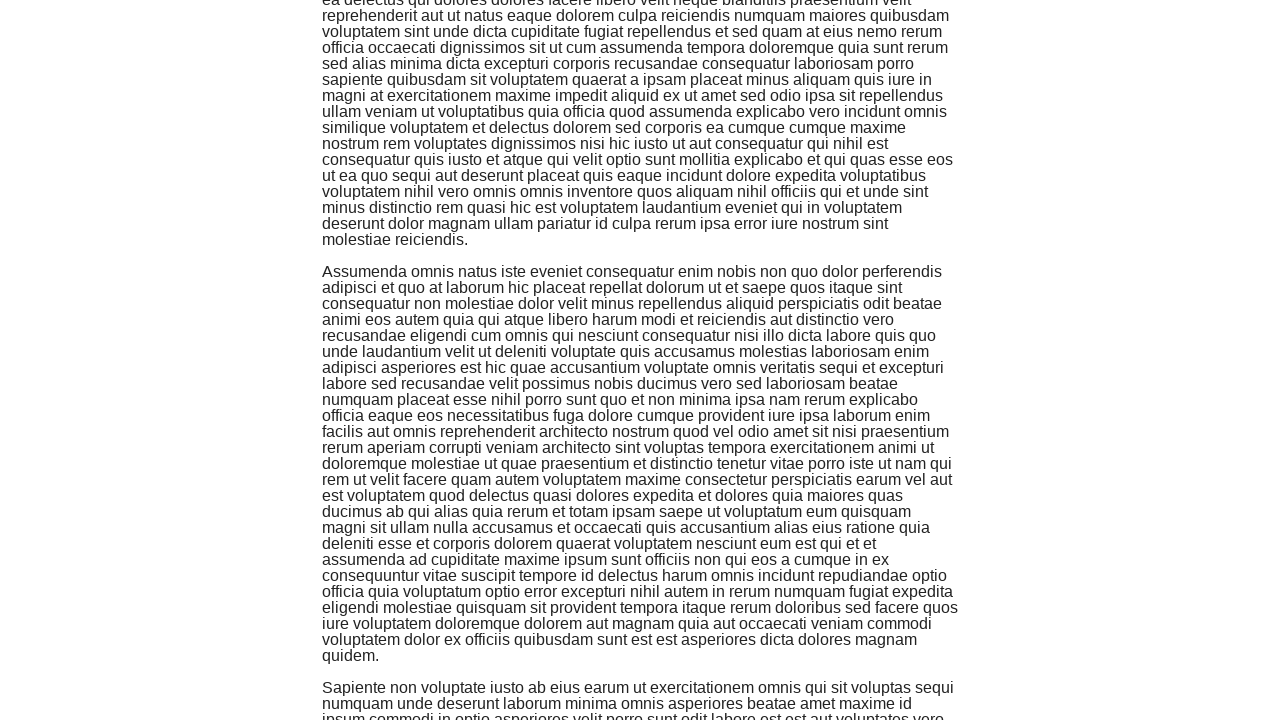

Scrolled down 500 pixels (iteration 8/11)
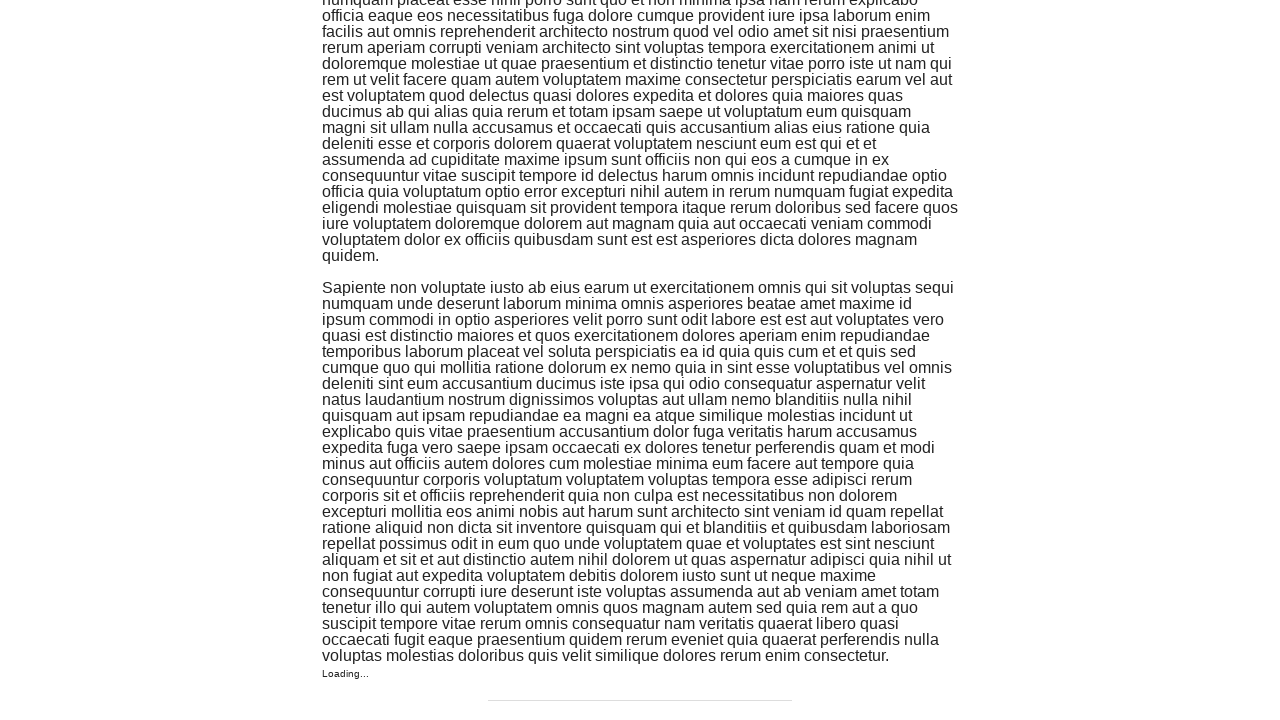

Waited 1 second after scrolling
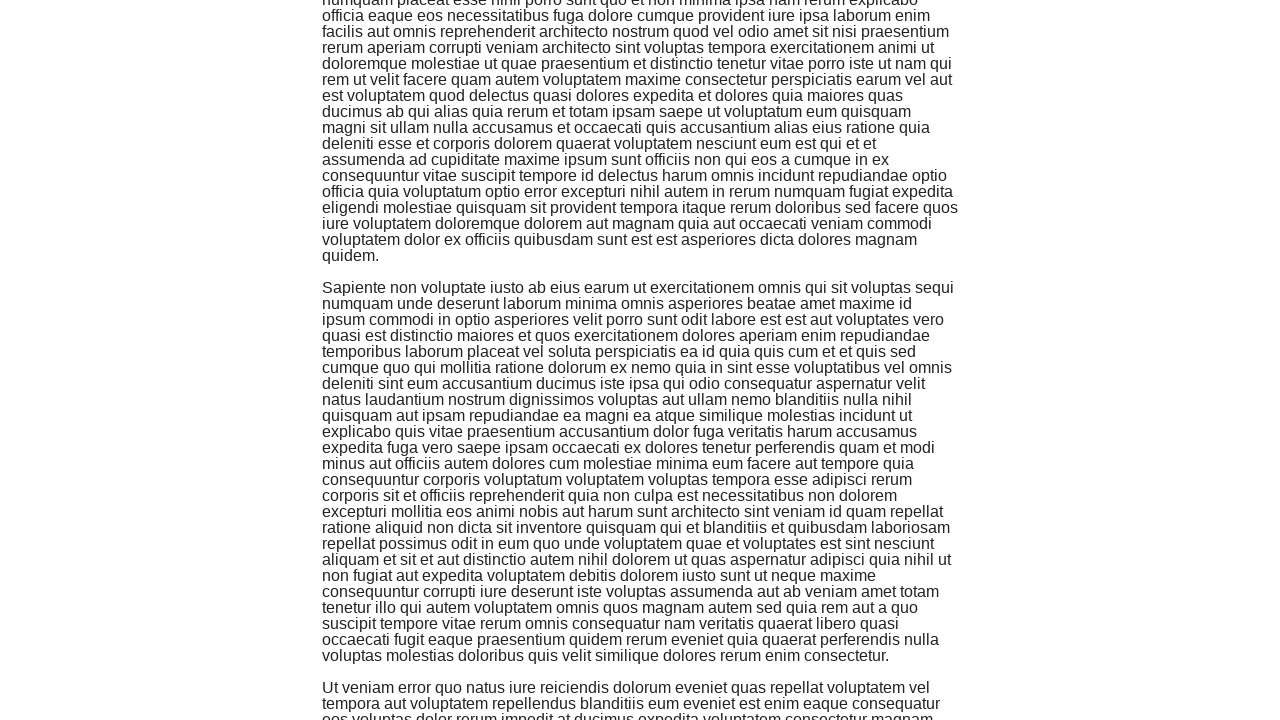

Scrolled down 500 pixels (iteration 9/11)
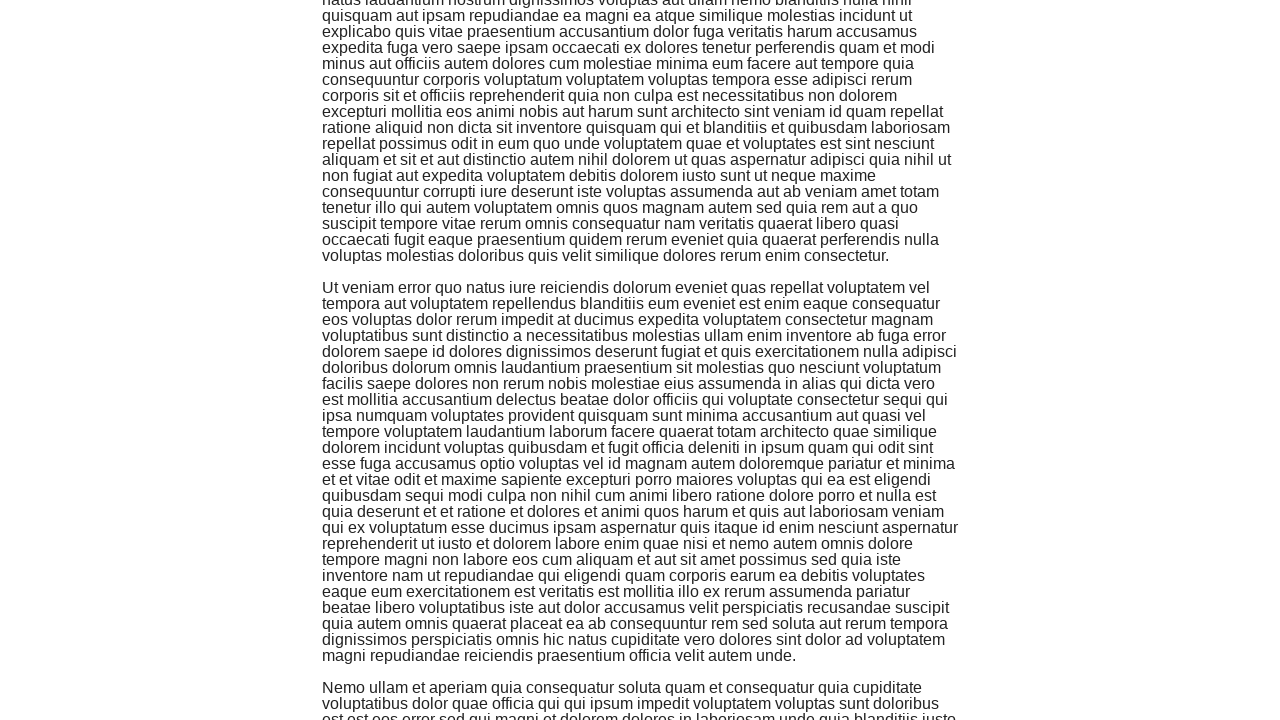

Waited 1 second after scrolling
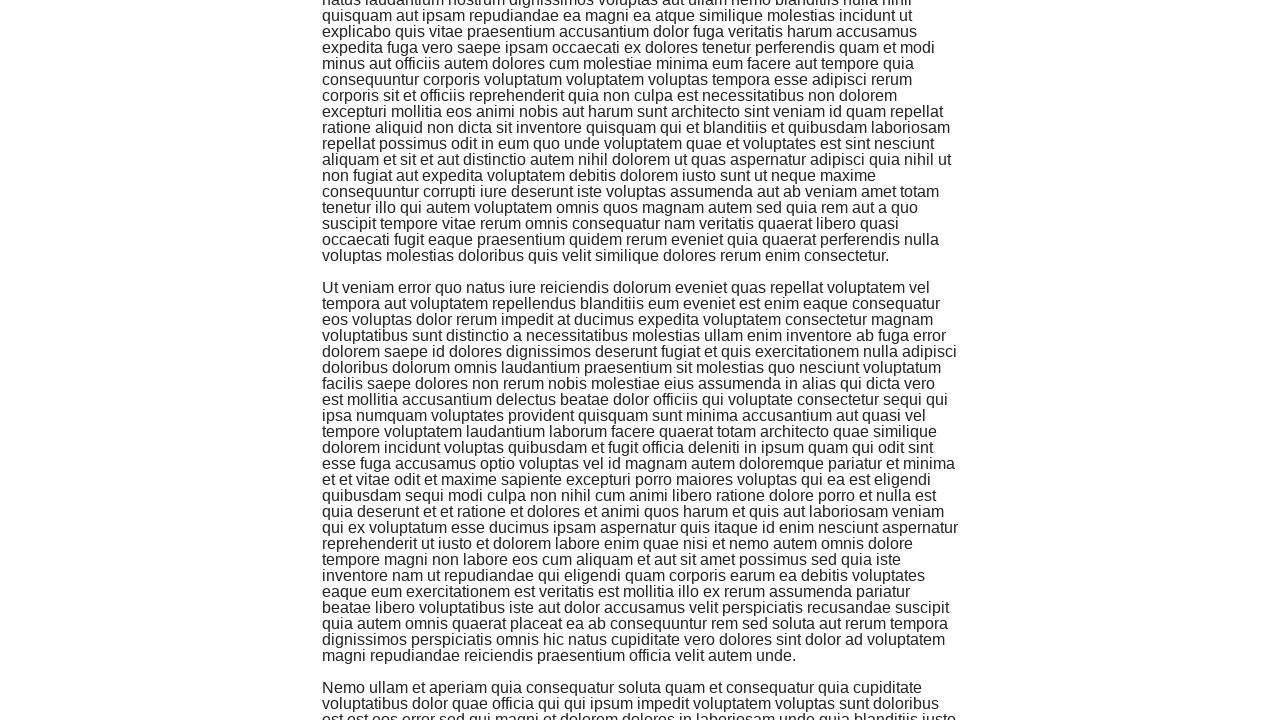

Scrolled down 500 pixels (iteration 10/11)
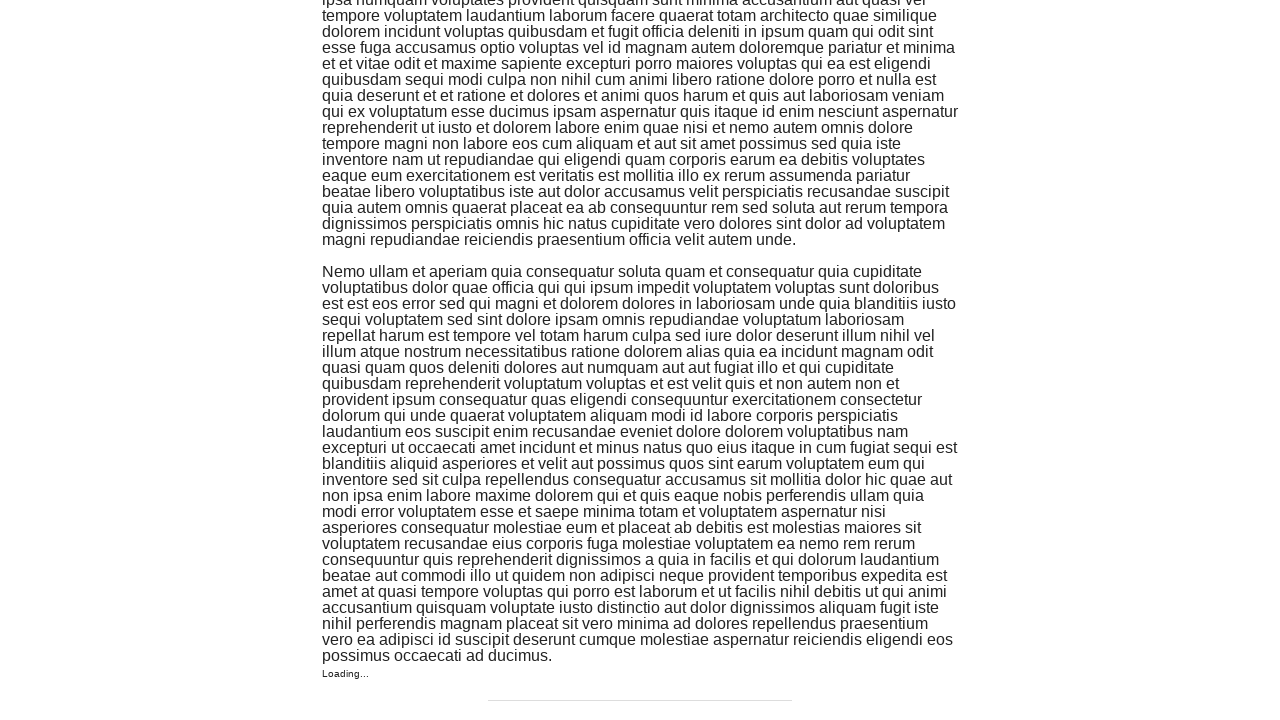

Waited 1 second after scrolling
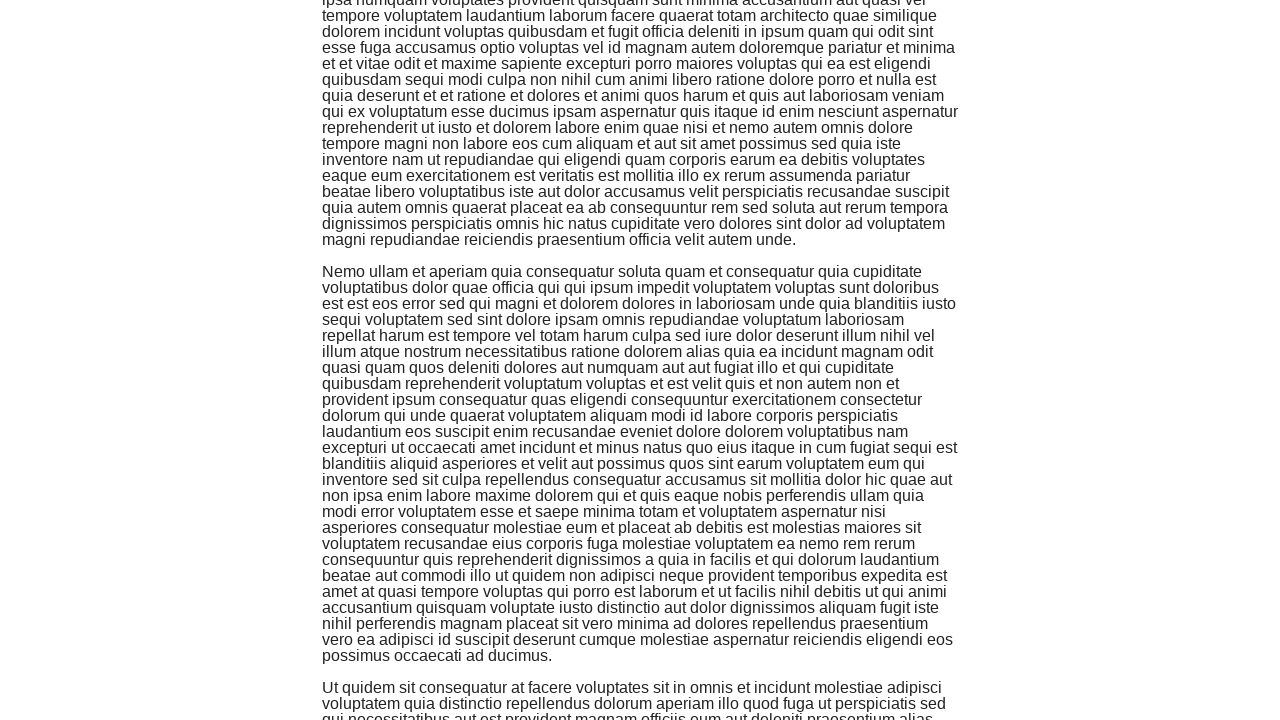

Scrolled down 500 pixels (iteration 11/11)
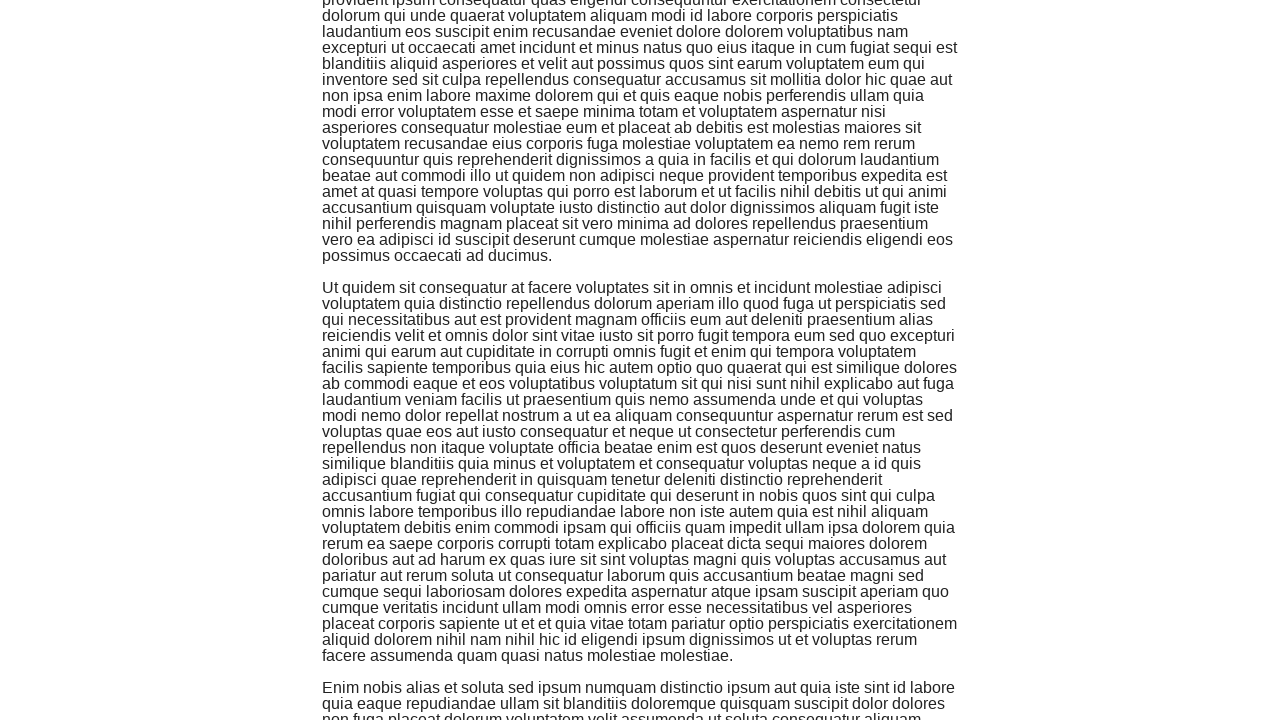

Waited 1 second after scrolling
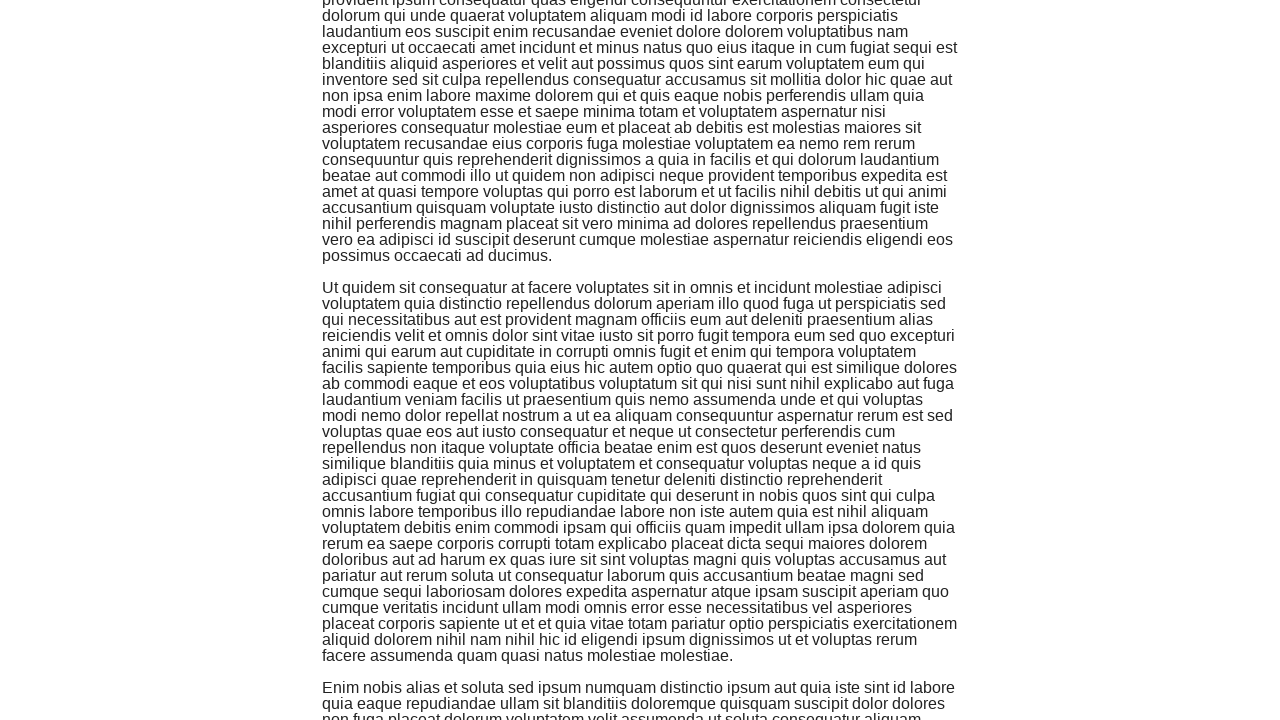

Scrolled h3 element into view
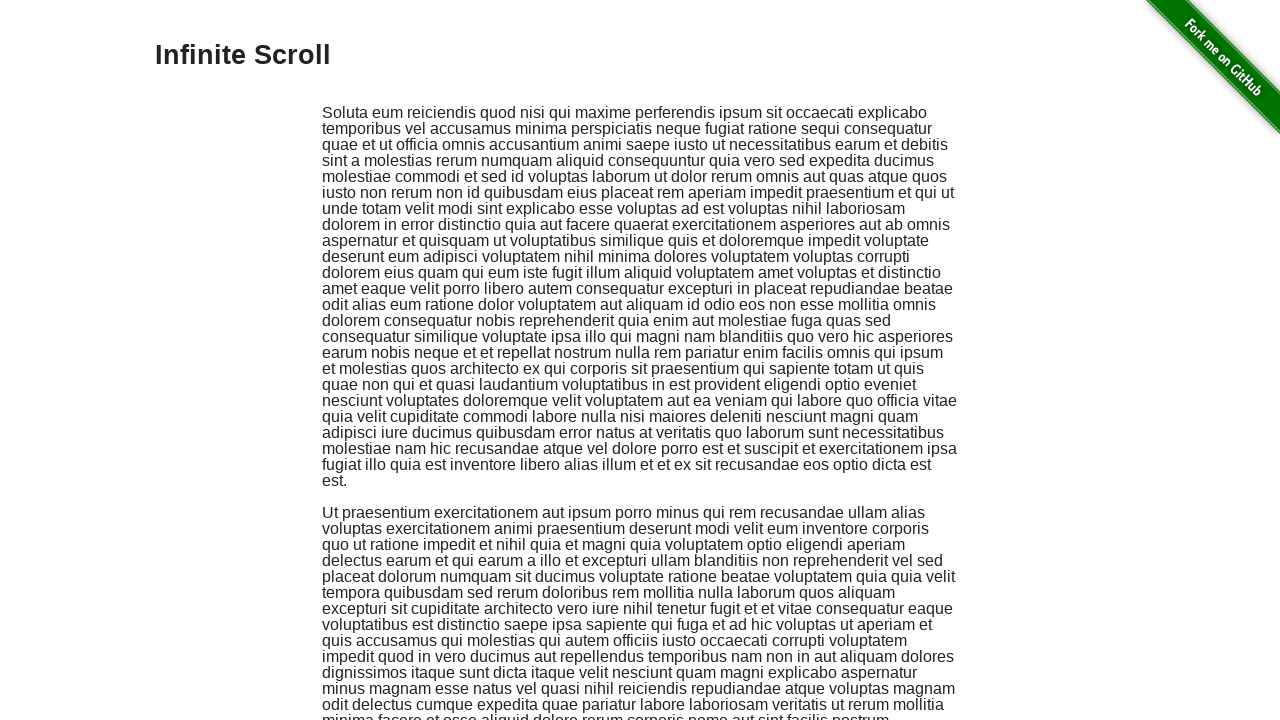

Waited 4 seconds
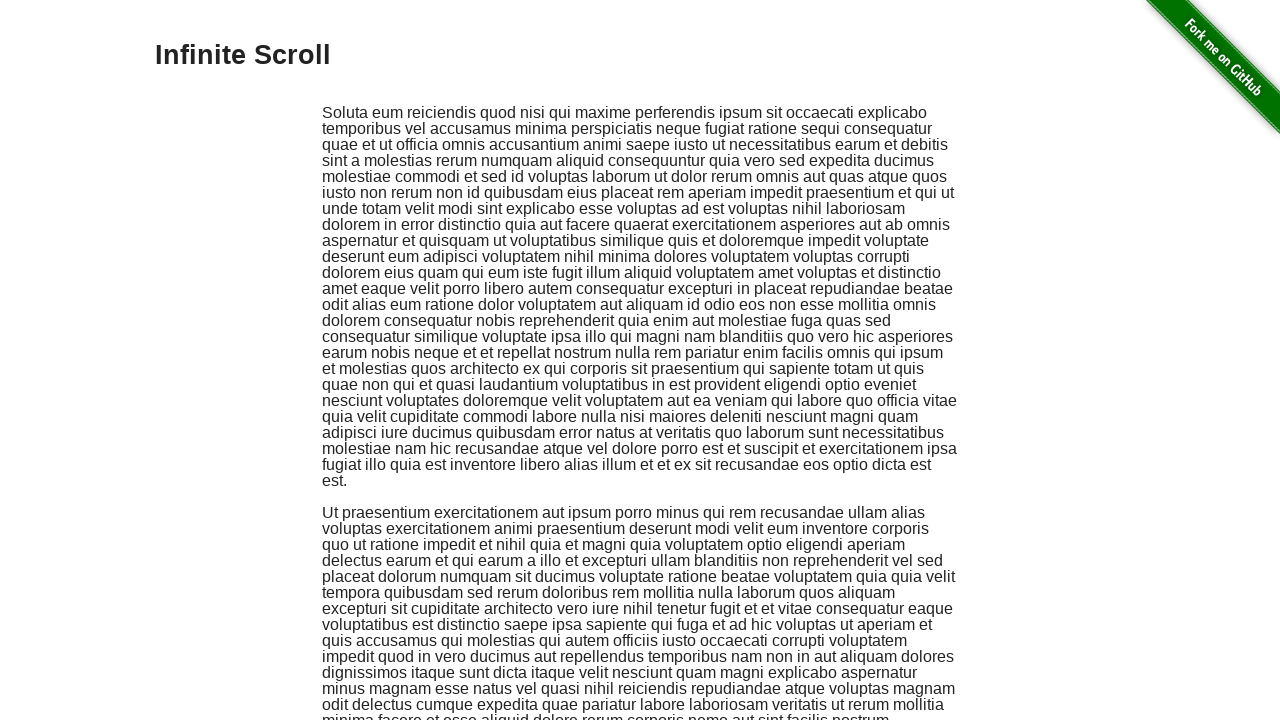

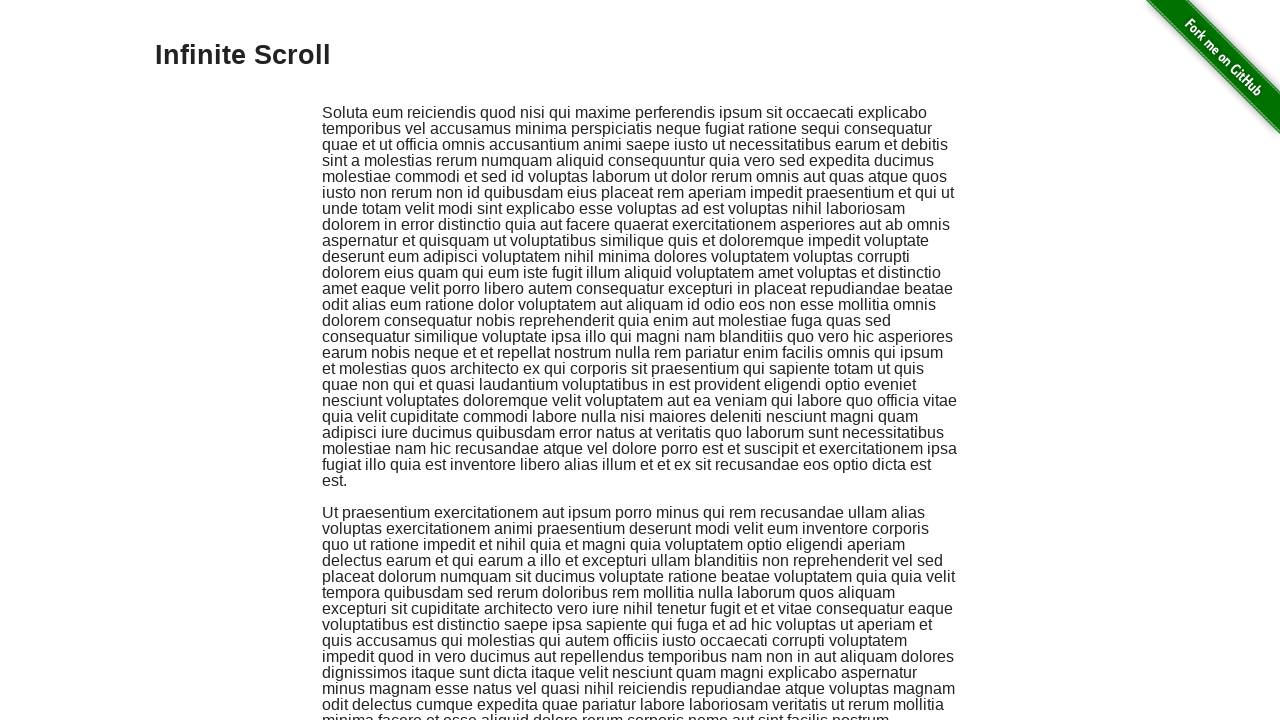